Tests that navigation elements are present on the page including buttons, links, and wizard/step elements.

Starting URL: https://ypollak2.github.io/advanced-retirement-planner/

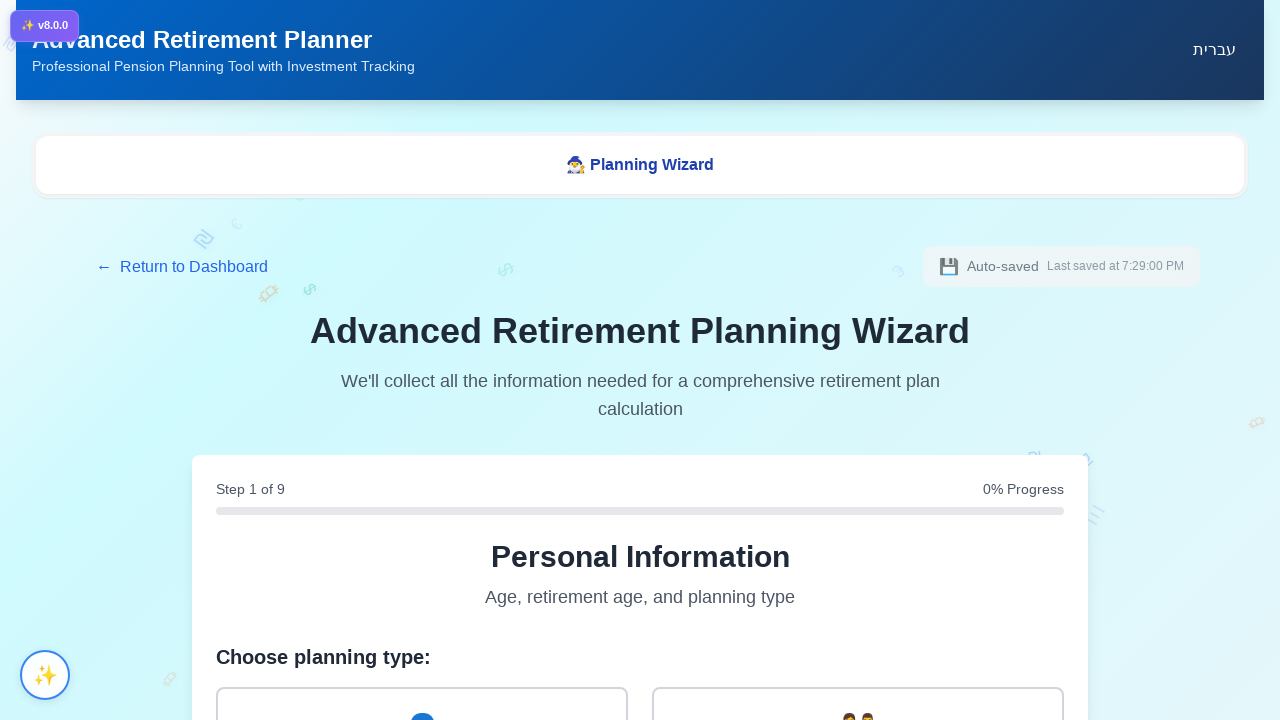

Page loaded and network idle state reached
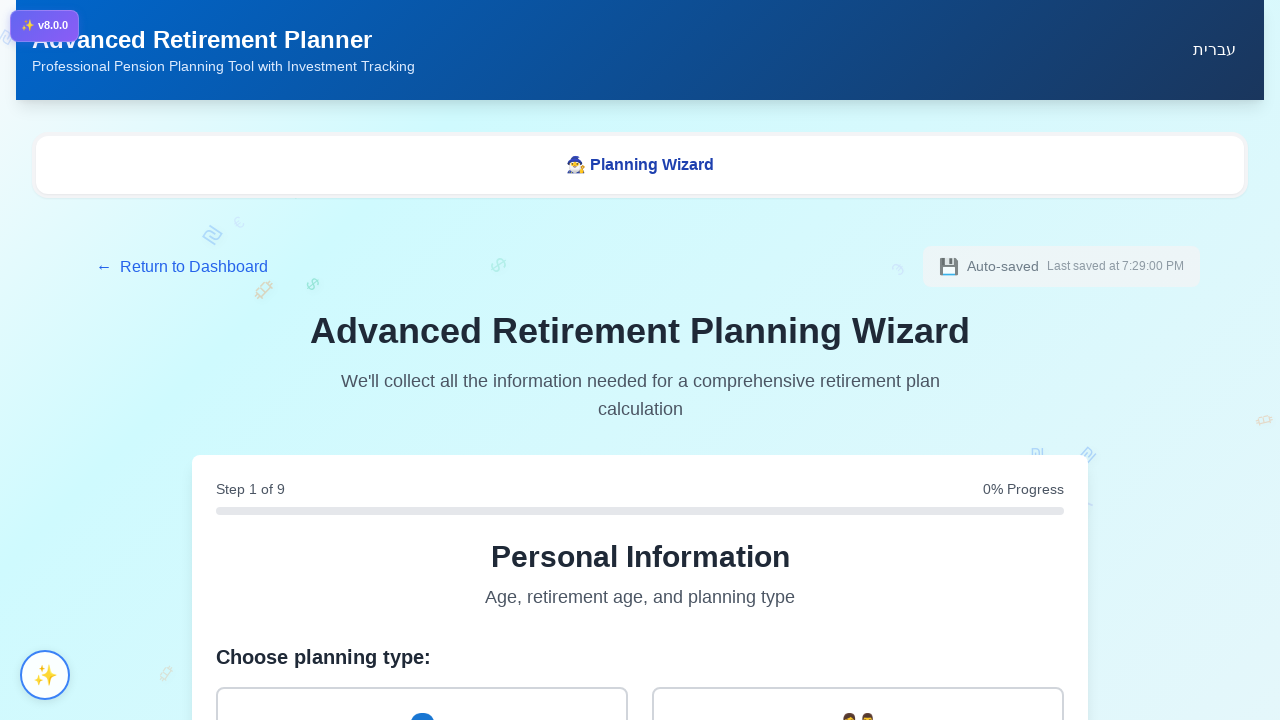

Navigation buttons found on page
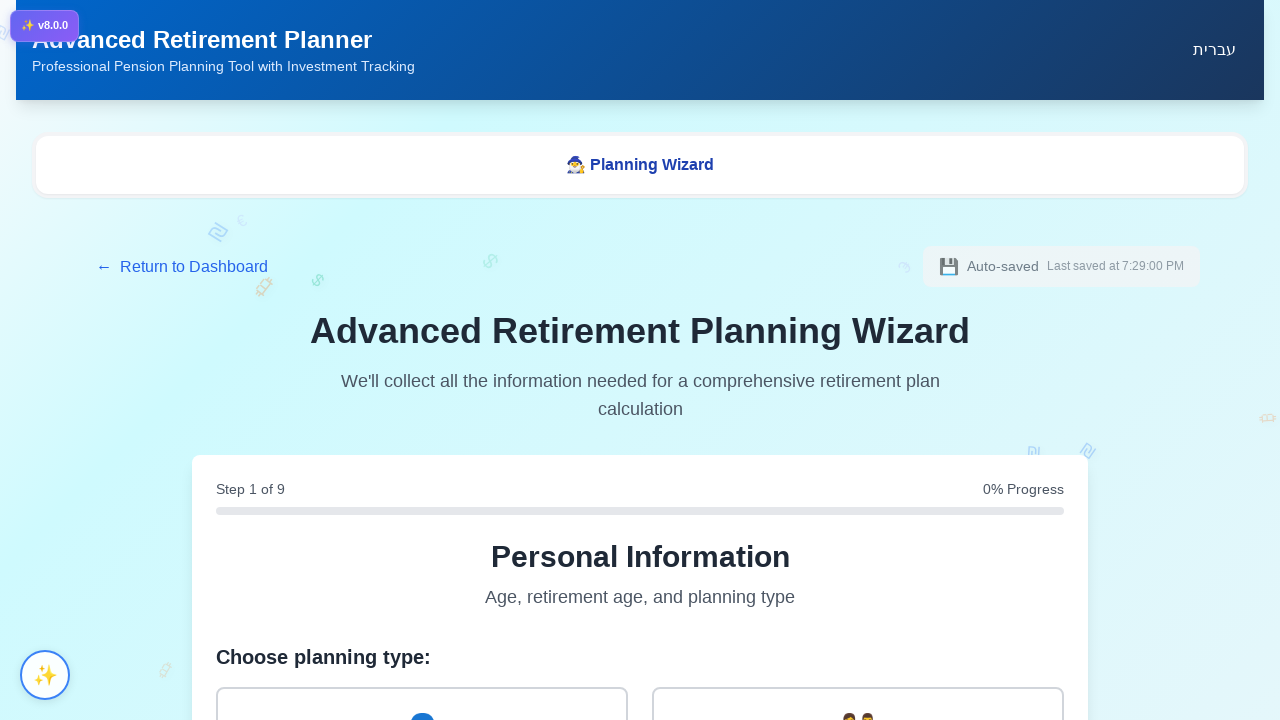

Navigation links found on page
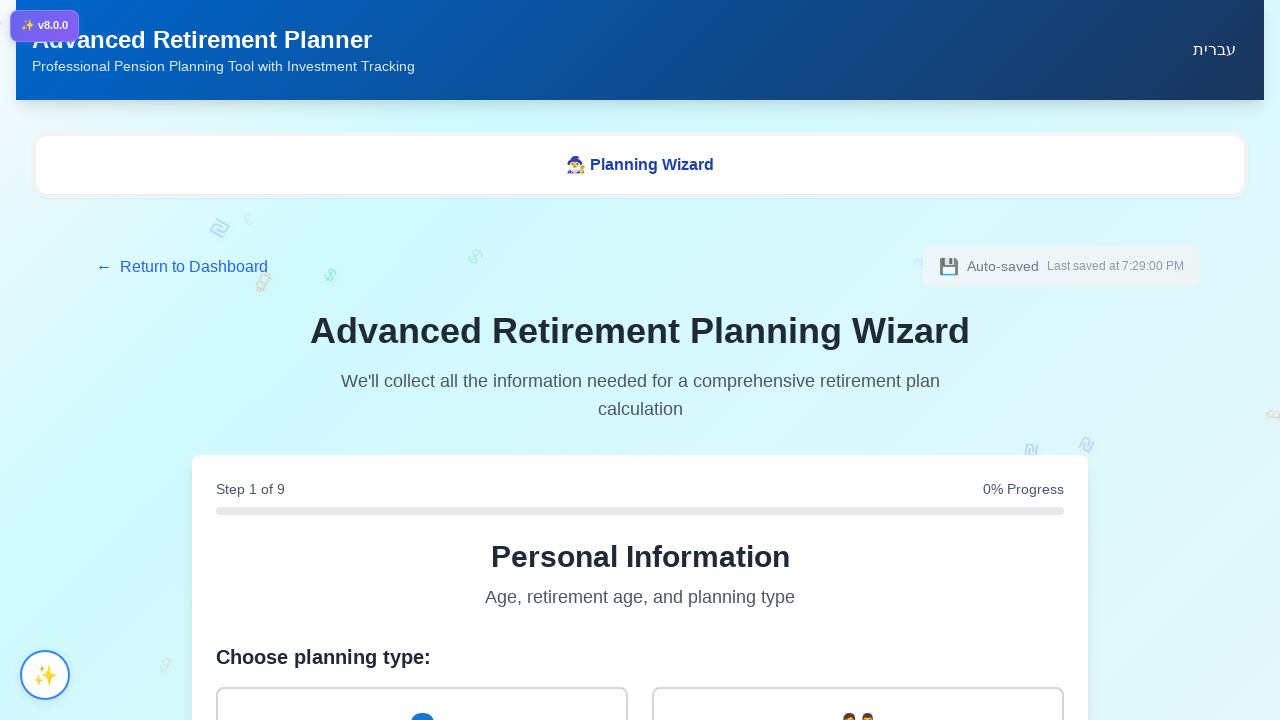

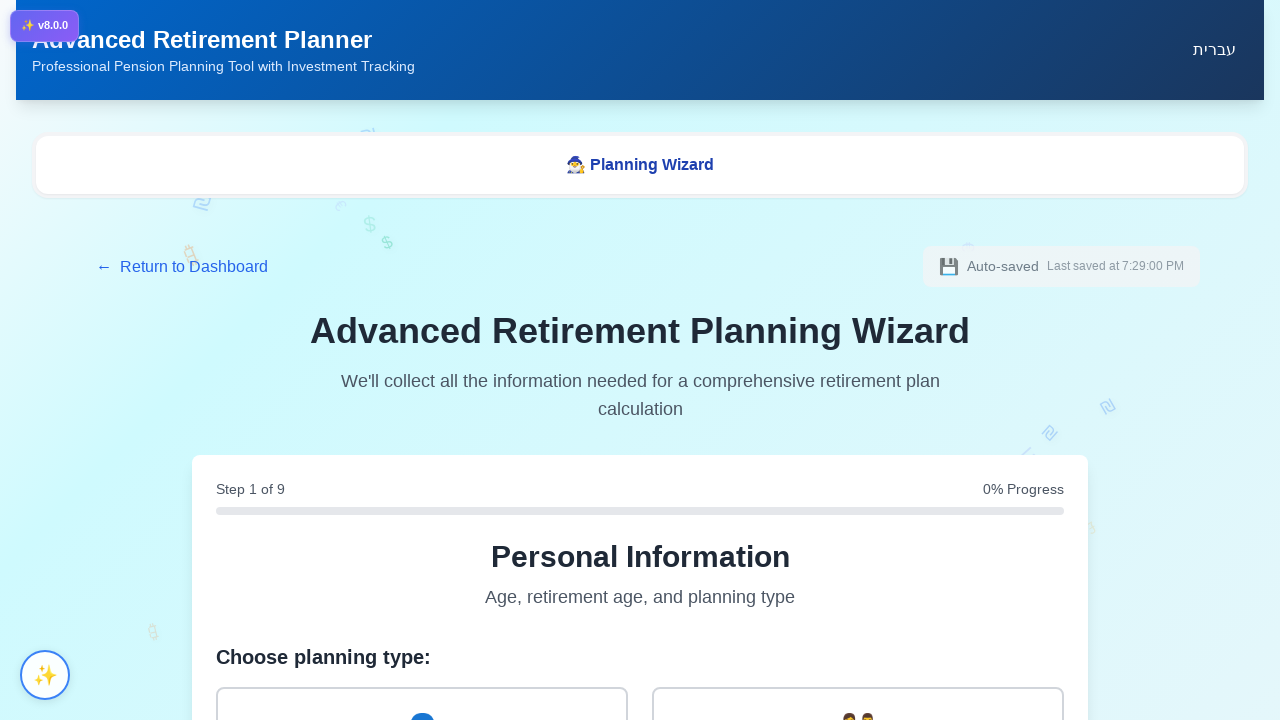